Fills out a Google Form for CPE (Continuing Professional Education) tracking, entering date, provider, course title, role, credit type, hours, and comments, then submits the form.

Starting URL: https://forms.gle/xrcrwKP7k9jEq3os7

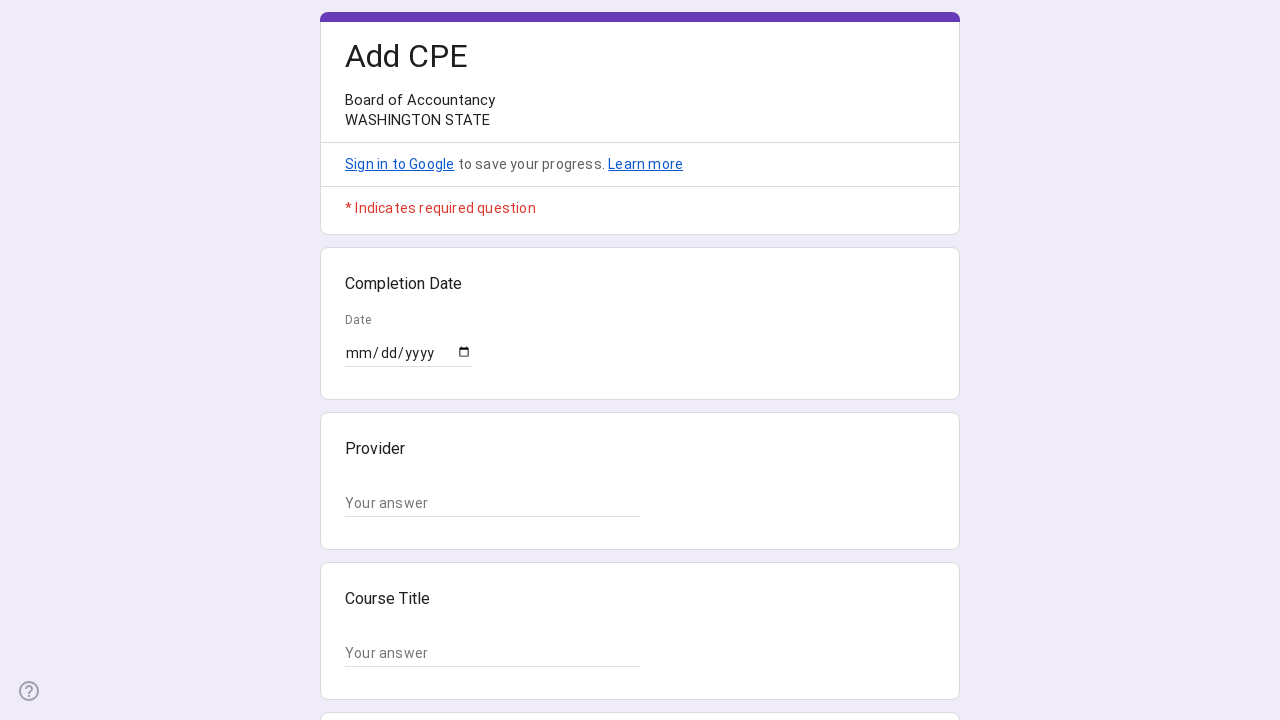

Waited for Google Form to load
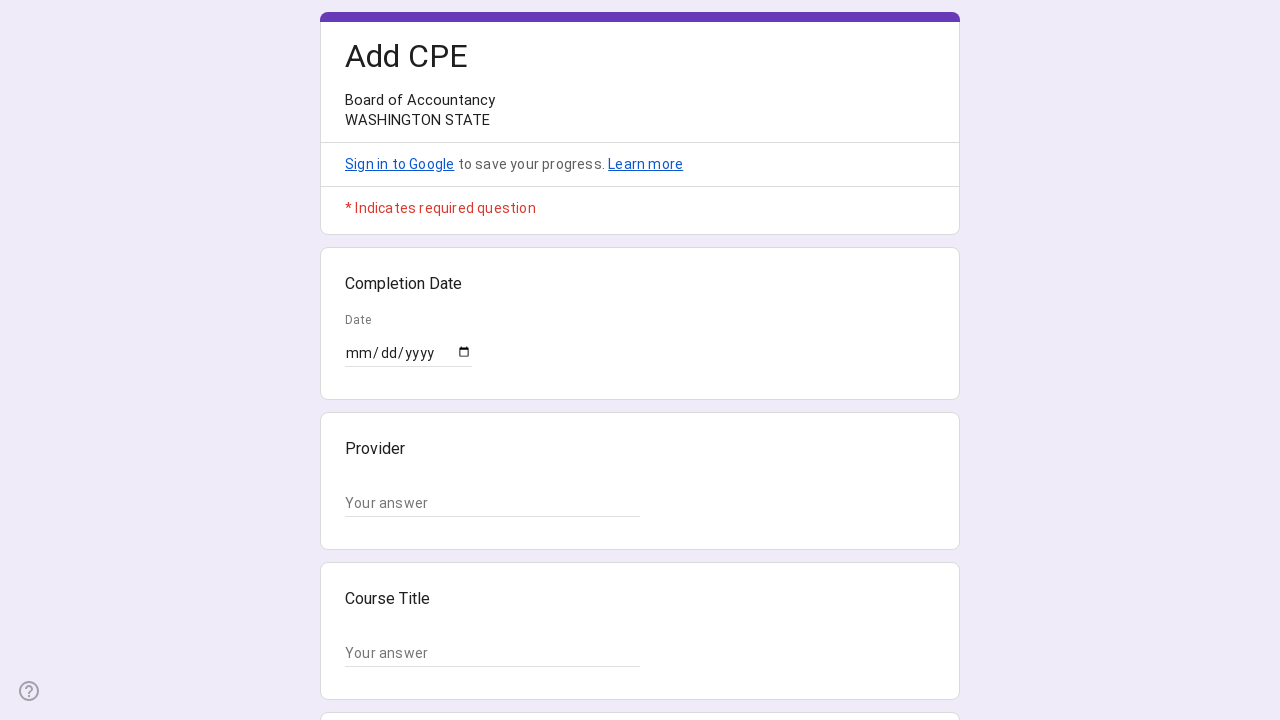

Filled completion date field with '2024-03-15' on xpath=//*[@id="mG61Hd"]/div[2]/div/div[2]/div[1]/div/div/div[2]/div/div/div[2]/d
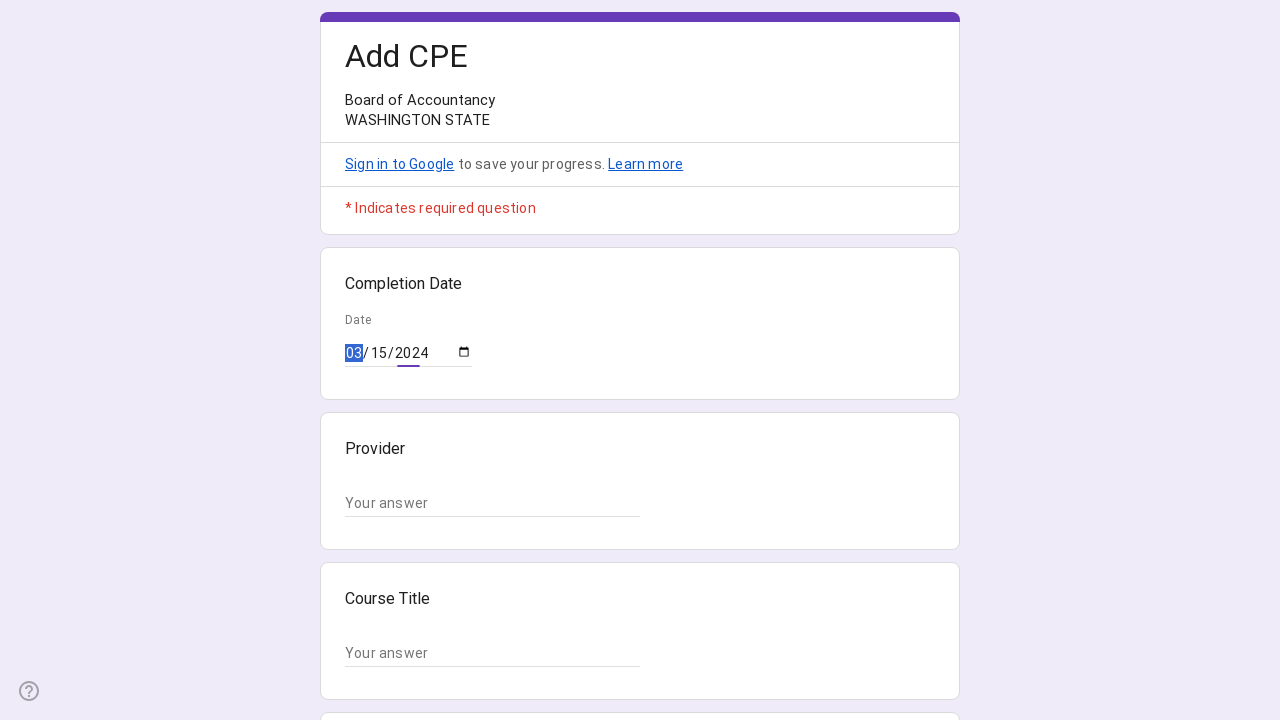

Filled provider field with 'Professional Training Institute' on xpath=//*[@id="mG61Hd"]/div[2]/div/div[2]/div[2]/div/div/div[2]/div/div[1]/div/d
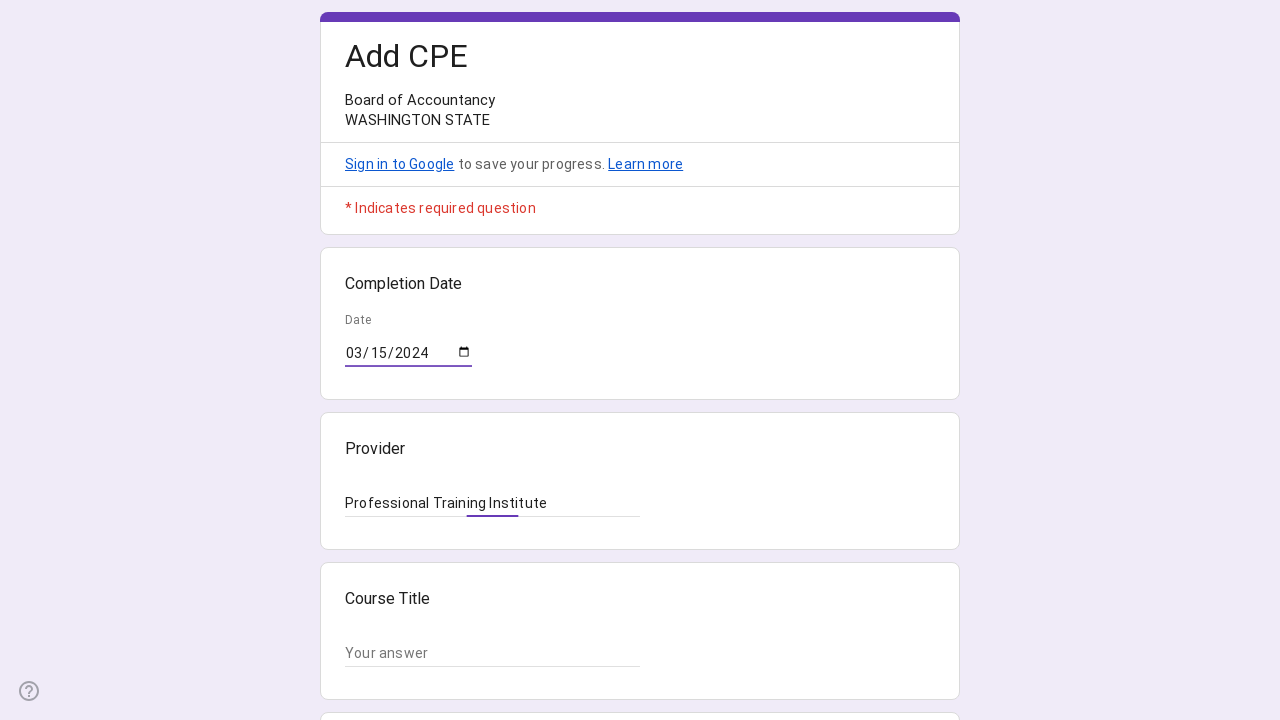

Filled course title field with 'Advanced Data Analytics Certification' on xpath=//*[@id="mG61Hd"]/div[2]/div/div[2]/div[3]/div/div/div[2]/div/div[1]/div/d
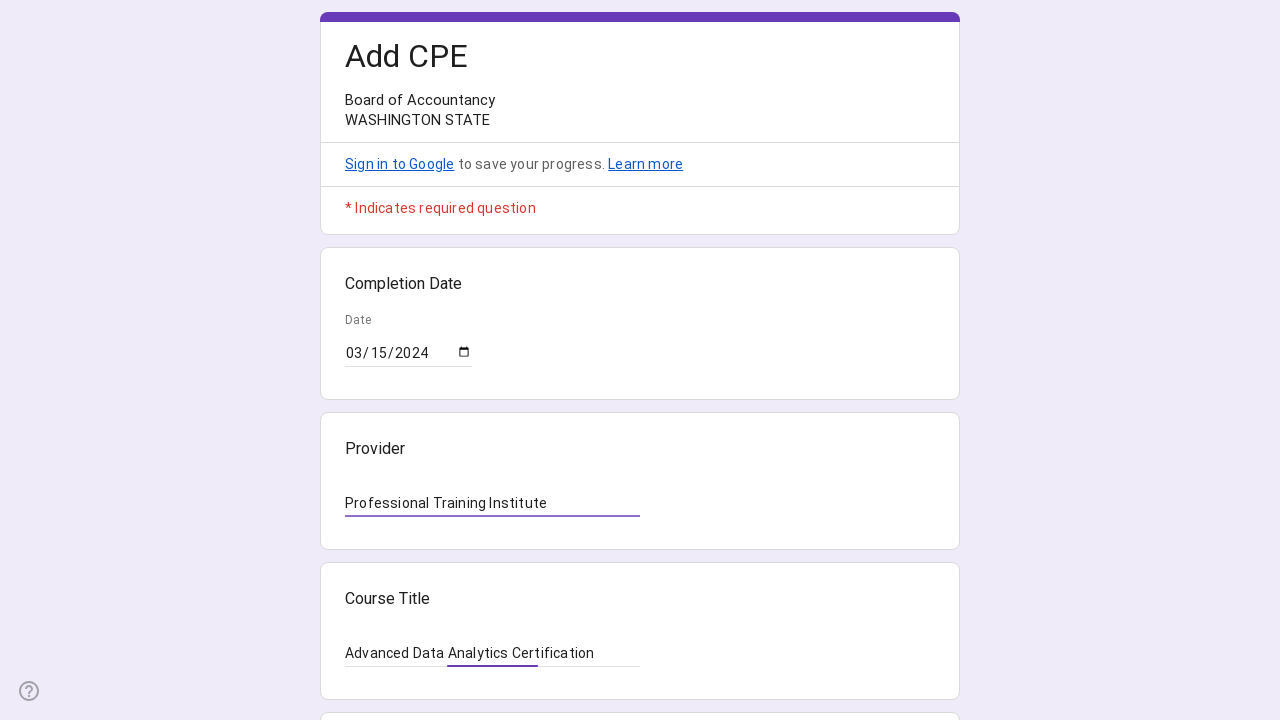

Clicked role dropdown menu to open options at (448, 360) on xpath=//*[@id="mG61Hd"]/div[2]/div/div[2]/div[4]/div/div/div[2]/div/div[1]/div[1
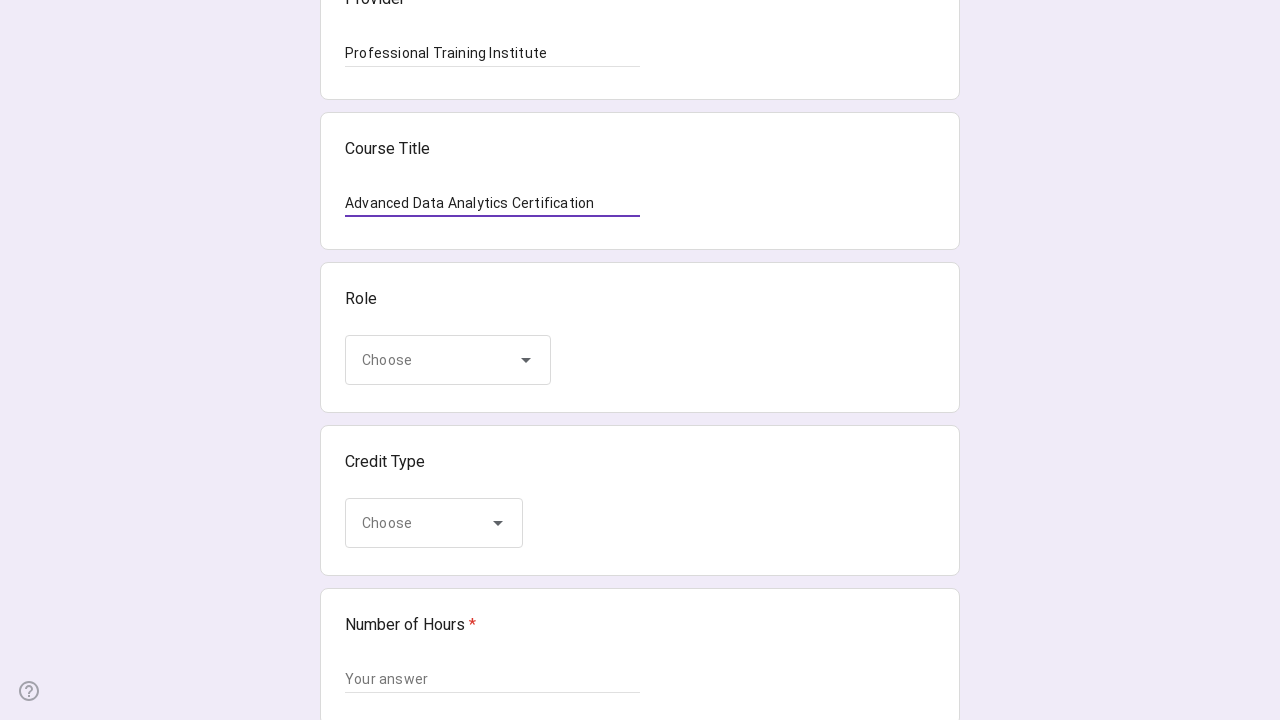

Waited for dropdown menu to render
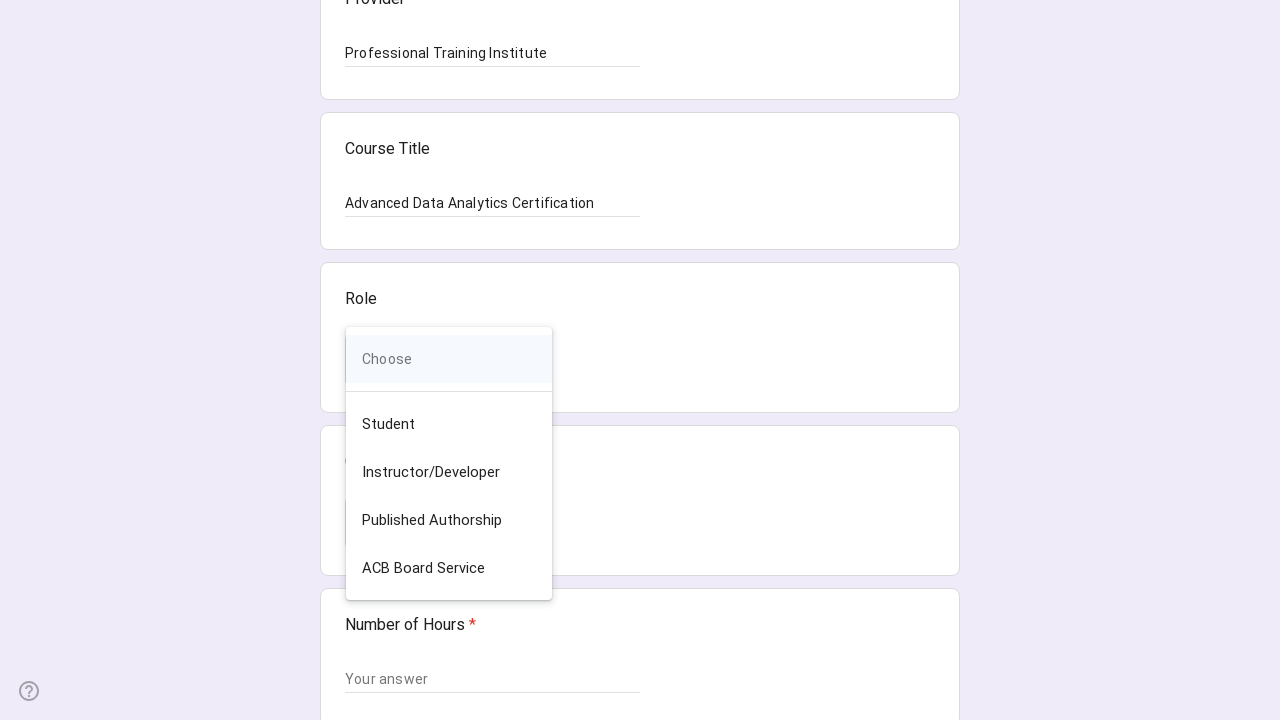

Pressed ArrowDown to navigate to 'Student' option
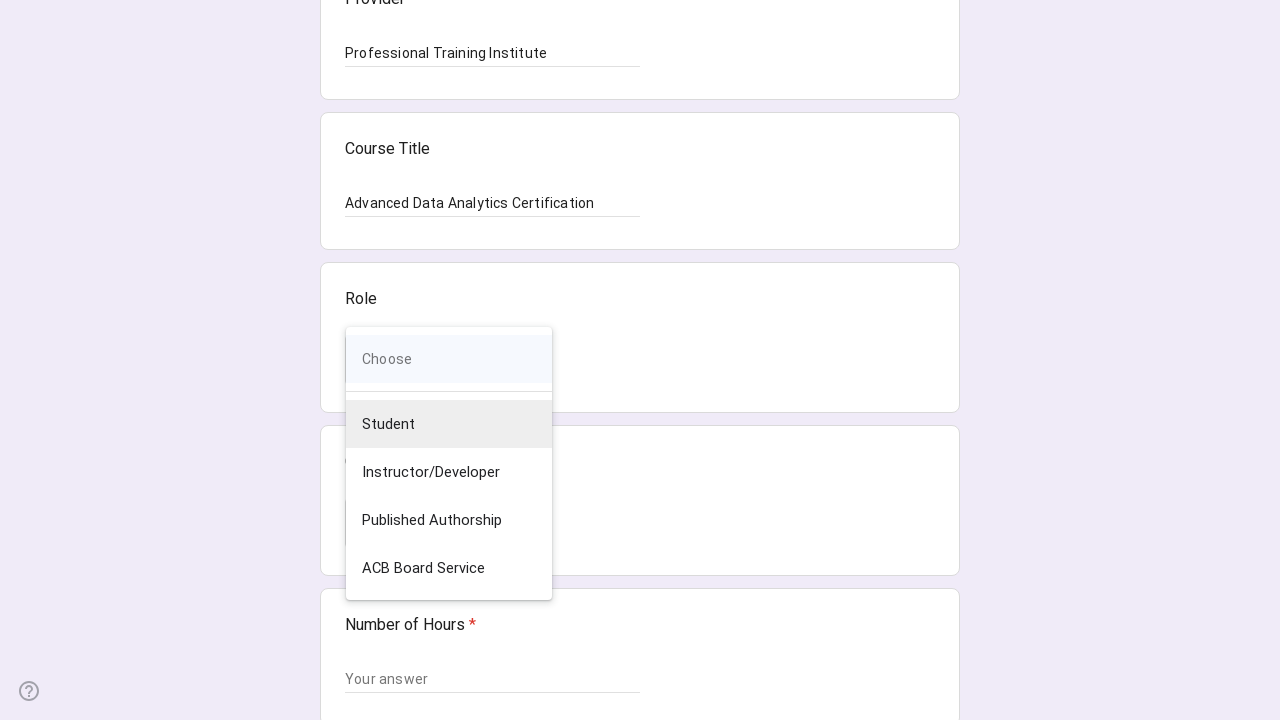

Pressed Enter to select 'Student' option
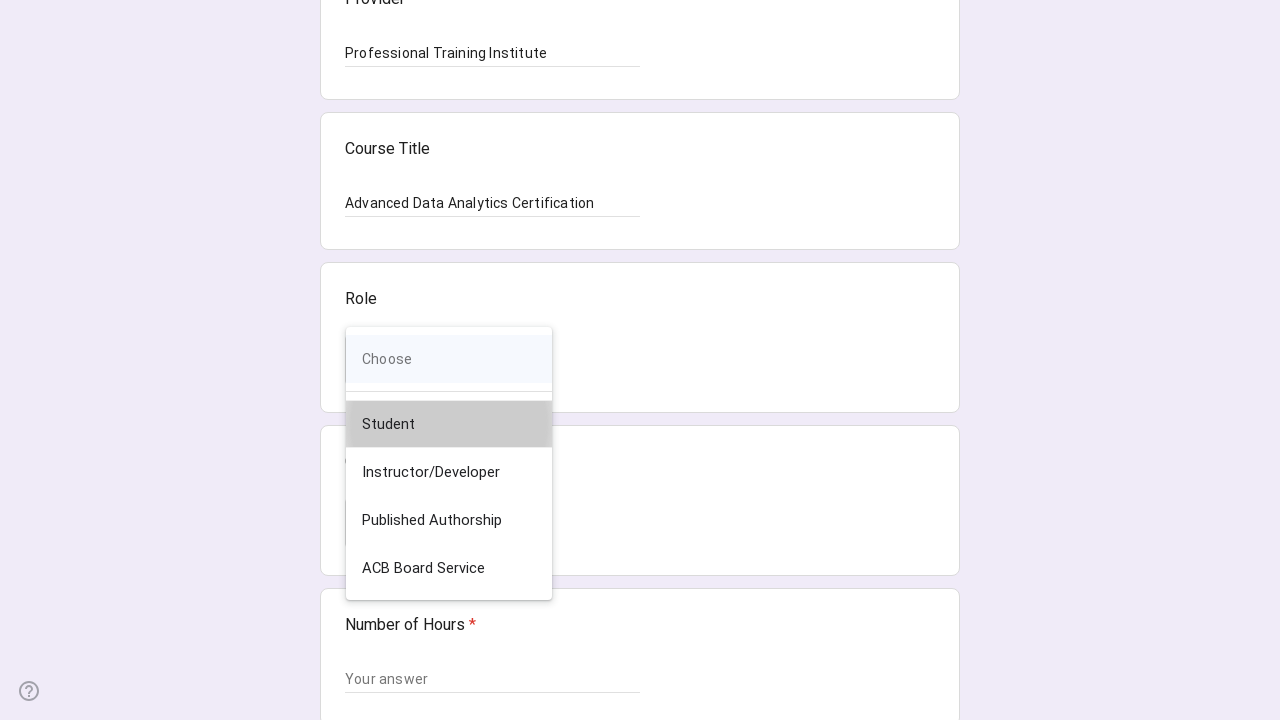

Clicked credit type dropdown menu to open options at (434, 696) on xpath=//*[@id="mG61Hd"]/div[2]/div/div[2]/div[5]/div/div/div[2]/div/div[1]/div[1
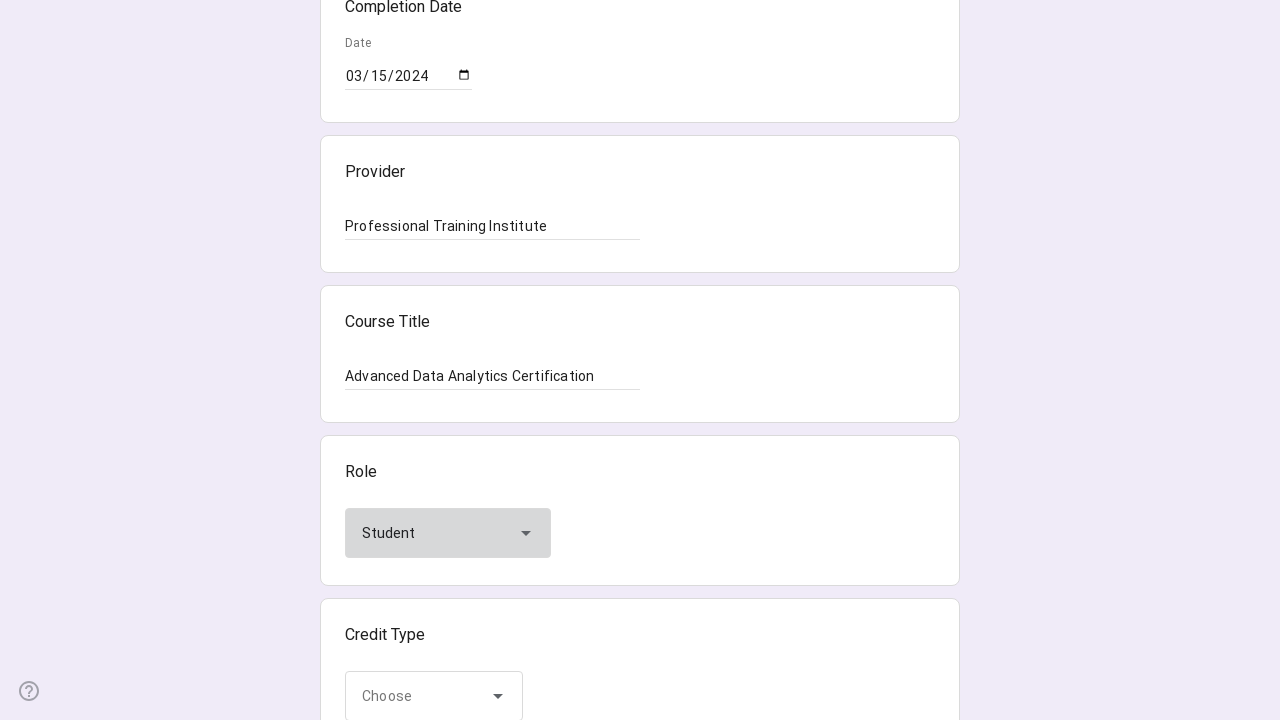

Waited for credit type dropdown menu to render
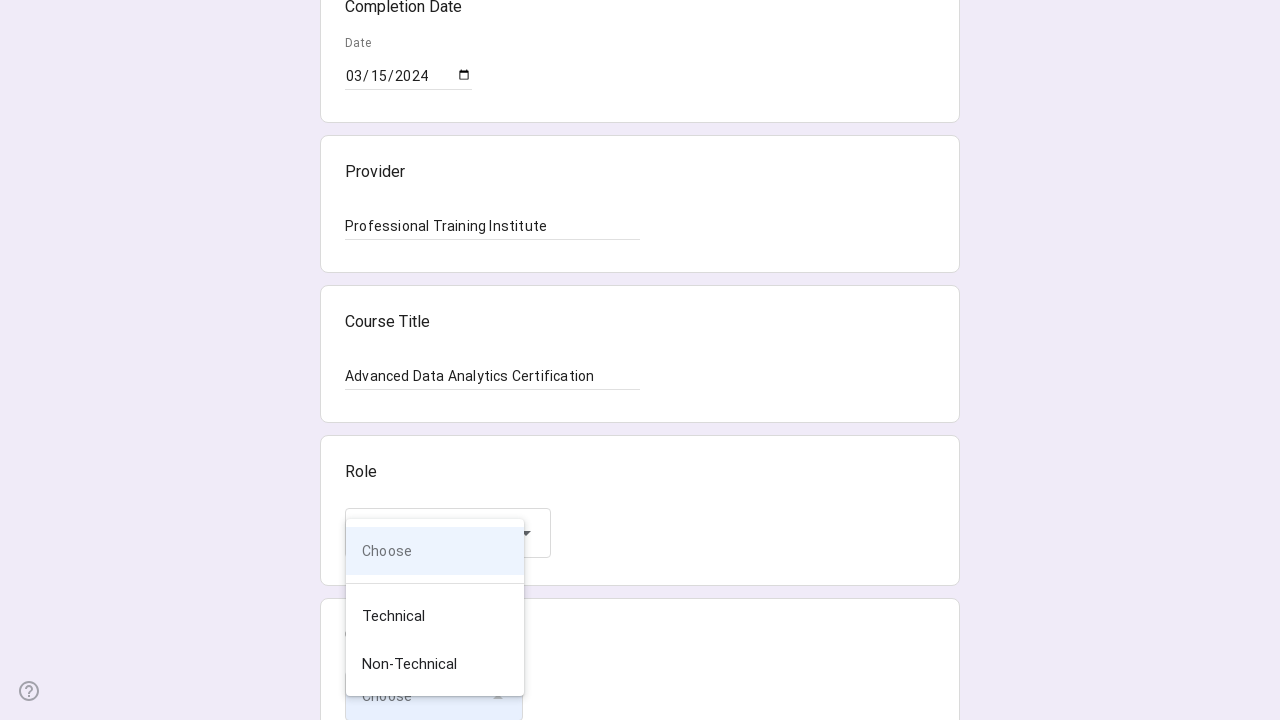

Pressed ArrowDown to navigate to 'Technical' option
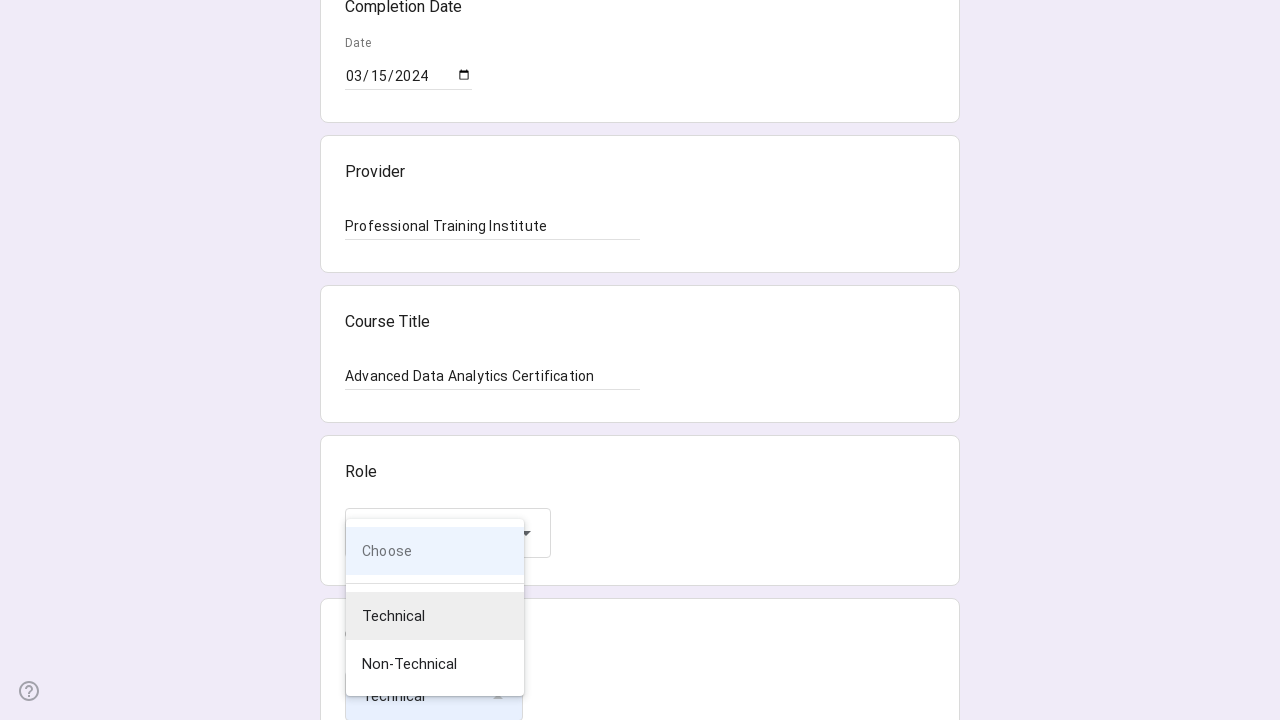

Pressed Enter to select 'Technical' option
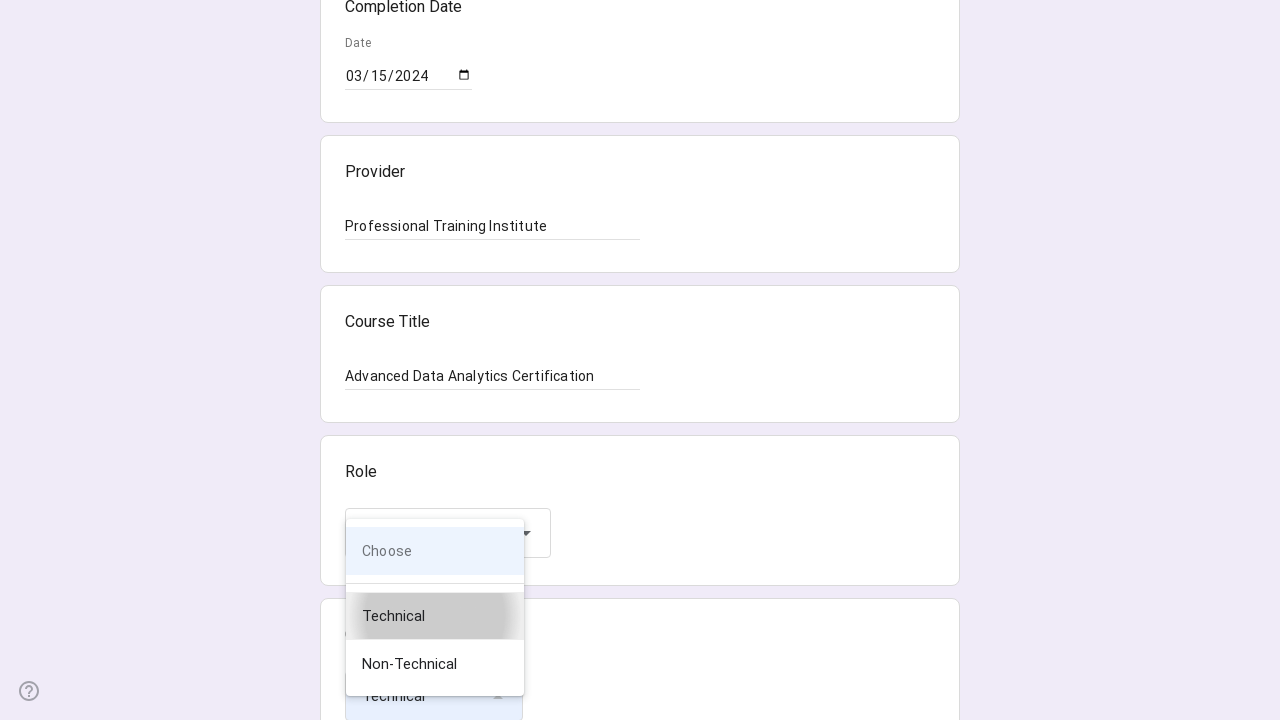

Filled number of hours field with '8' on xpath=//*[@id="mG61Hd"]/div[2]/div/div[2]/div[6]/div/div/div[2]/div/div[1]/div/d
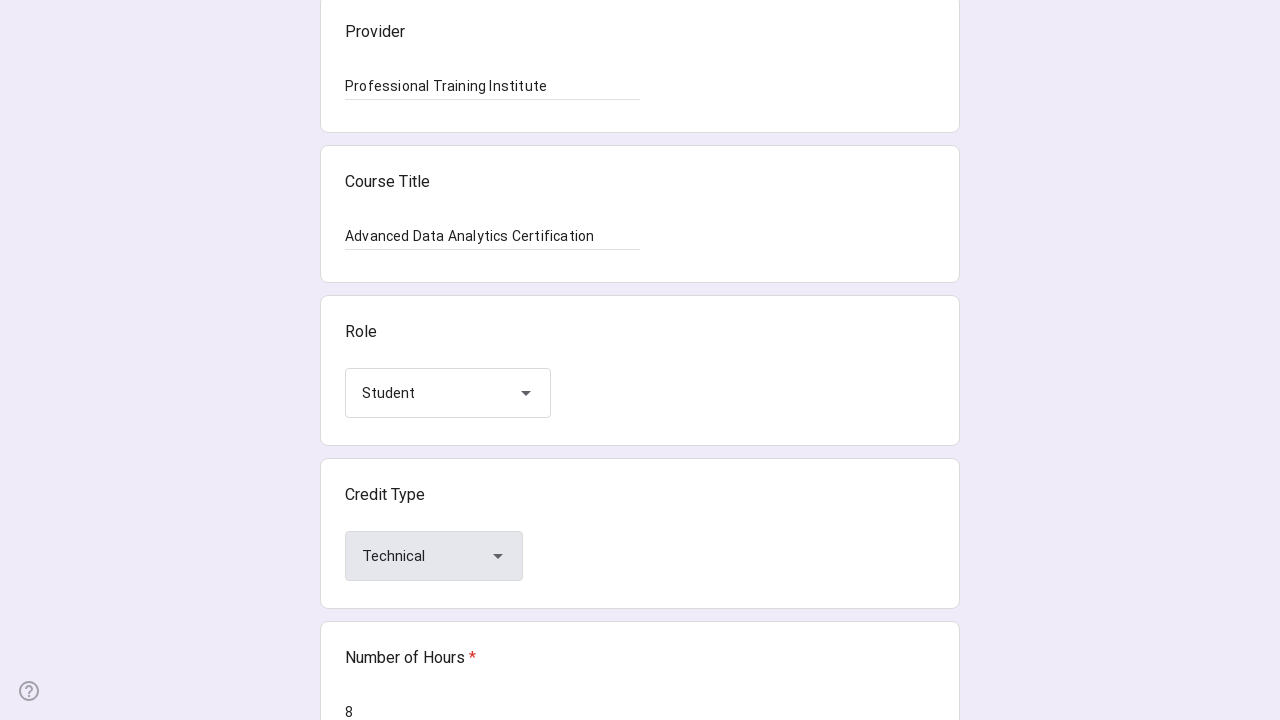

Filled comments field with 'Completed online course with practical exercises' on xpath=//*[@id="mG61Hd"]/div[2]/div/div[2]/div[7]/div/div/div[2]/div/div[1]/div[2
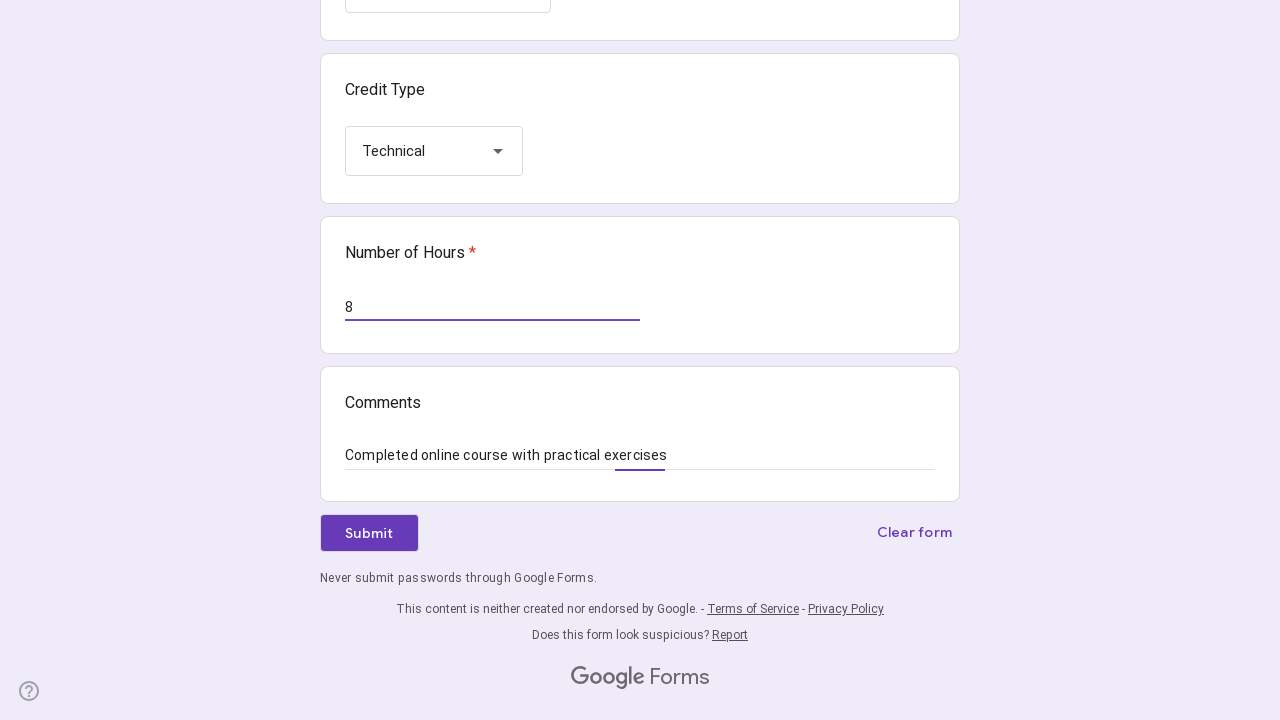

Clicked submit button to submit the CPE tracking form at (369, 533) on xpath=//*[@id="mG61Hd"]/div[2]/div/div[3]/div[1]/div[1]/div/span/span
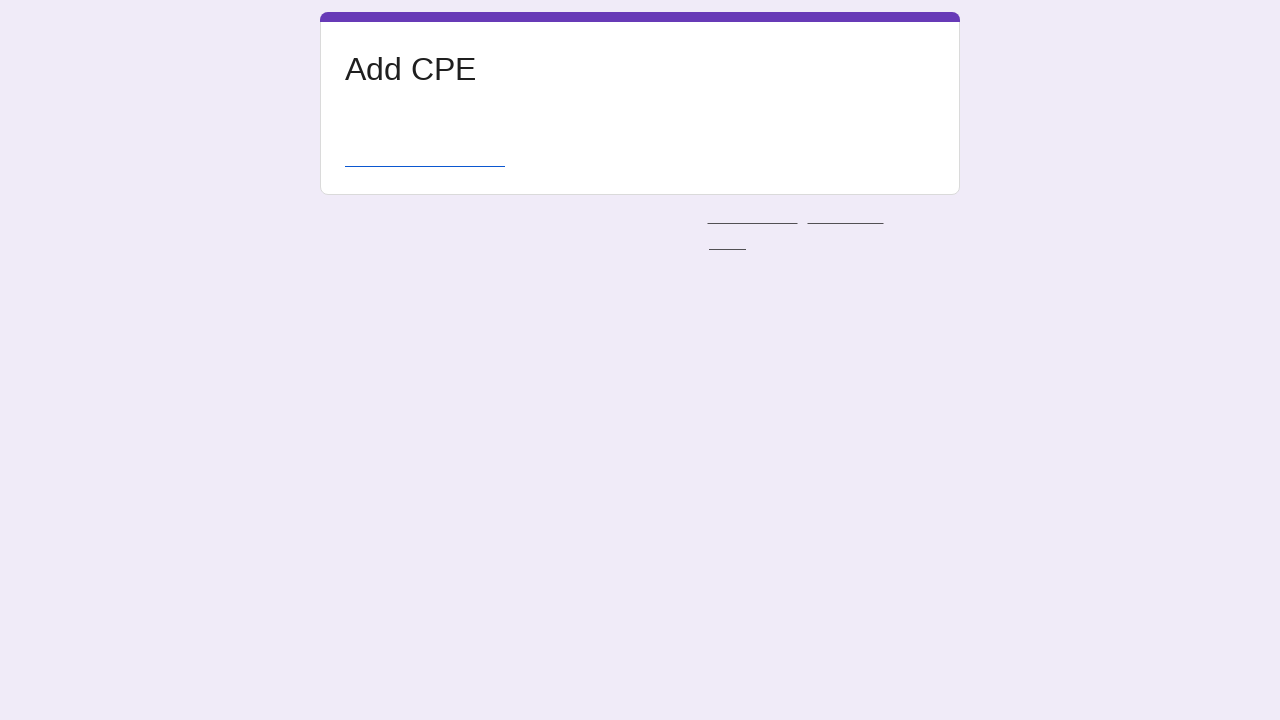

Waited for form submission confirmation
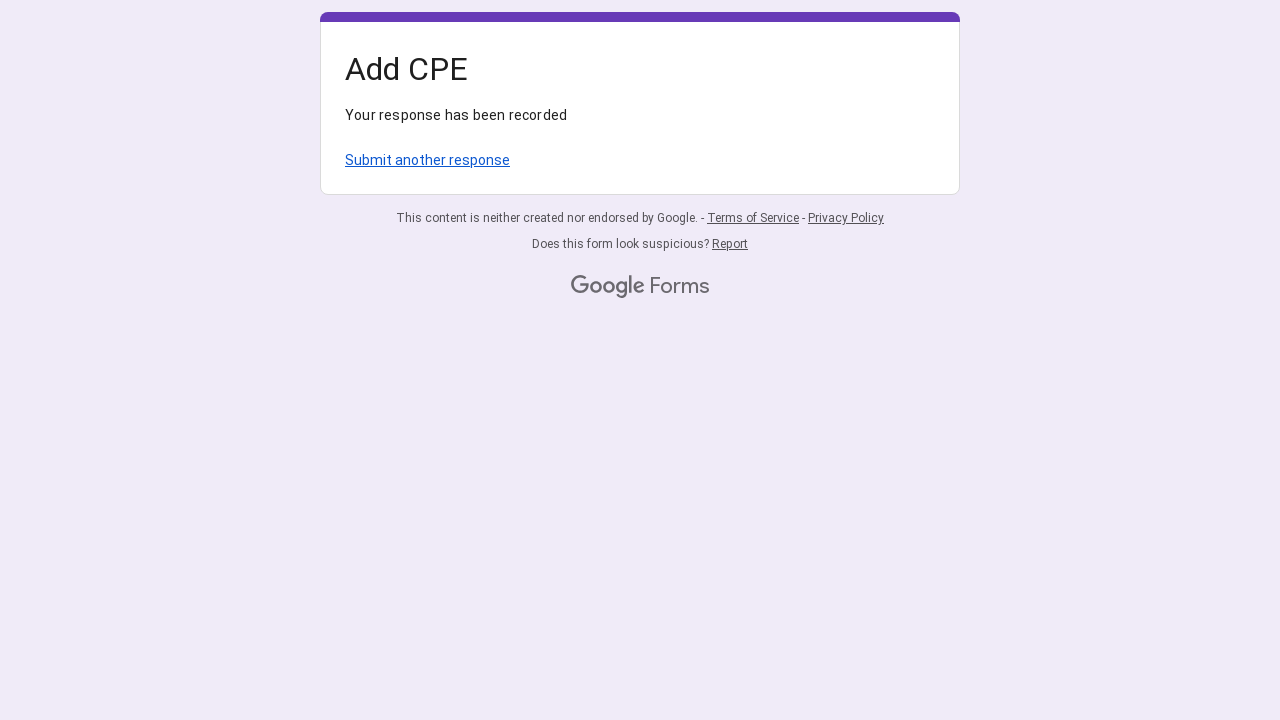

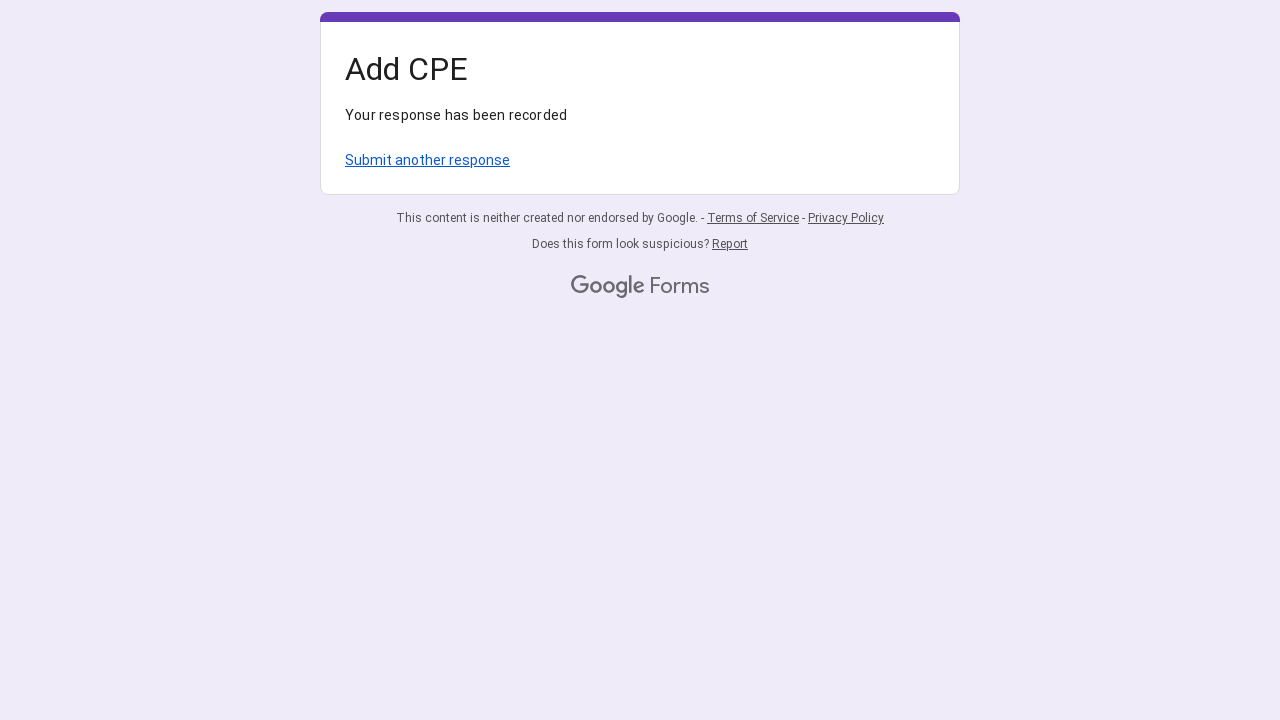